Tests the percentage calculator by calculating what 10% of 100 is (expecting result of 10). Navigates to Math Calculators, then Percent Calculator, fills in values and verifies the result.

Starting URL: http://www.calculator.net/

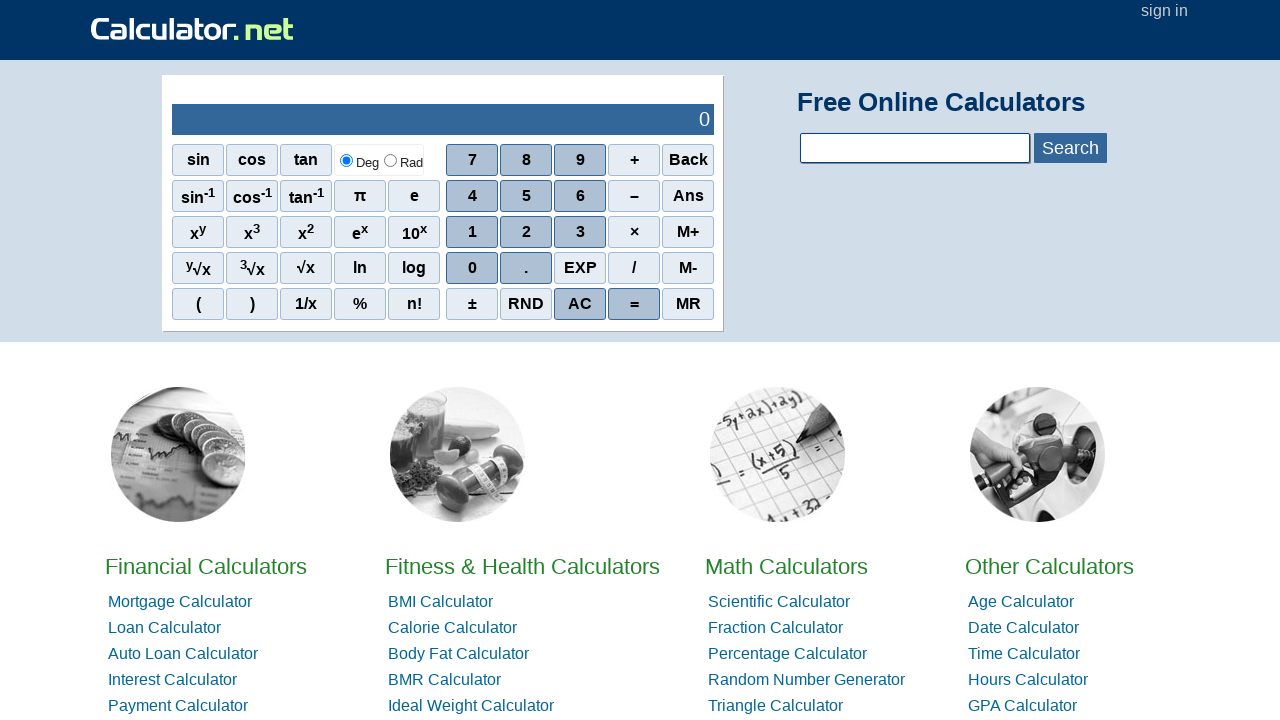

Clicked on Math Calculators link at (786, 566) on xpath=//*[@id='homelistwrap']/div[3]/div[2]/a
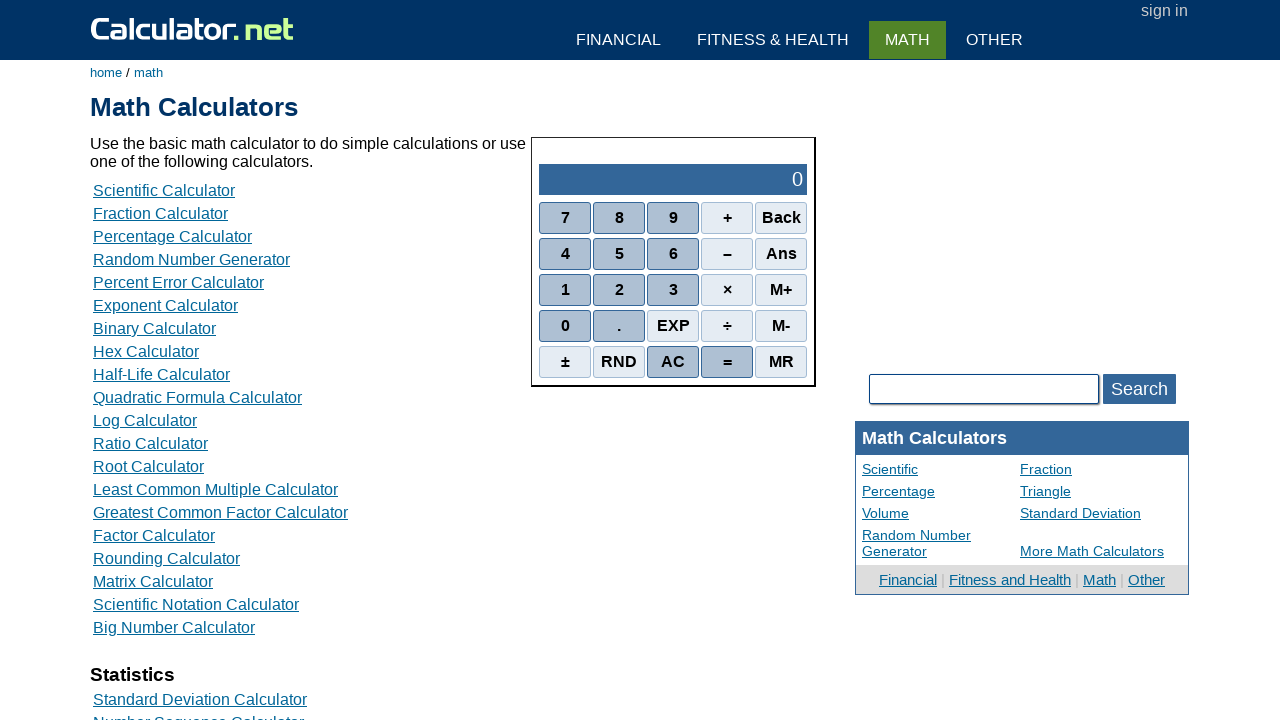

Clicked on Percent Calculator link at (172, 236) on xpath=//*[@id='content']/table[2]/tbody/tr/td/div[3]/a
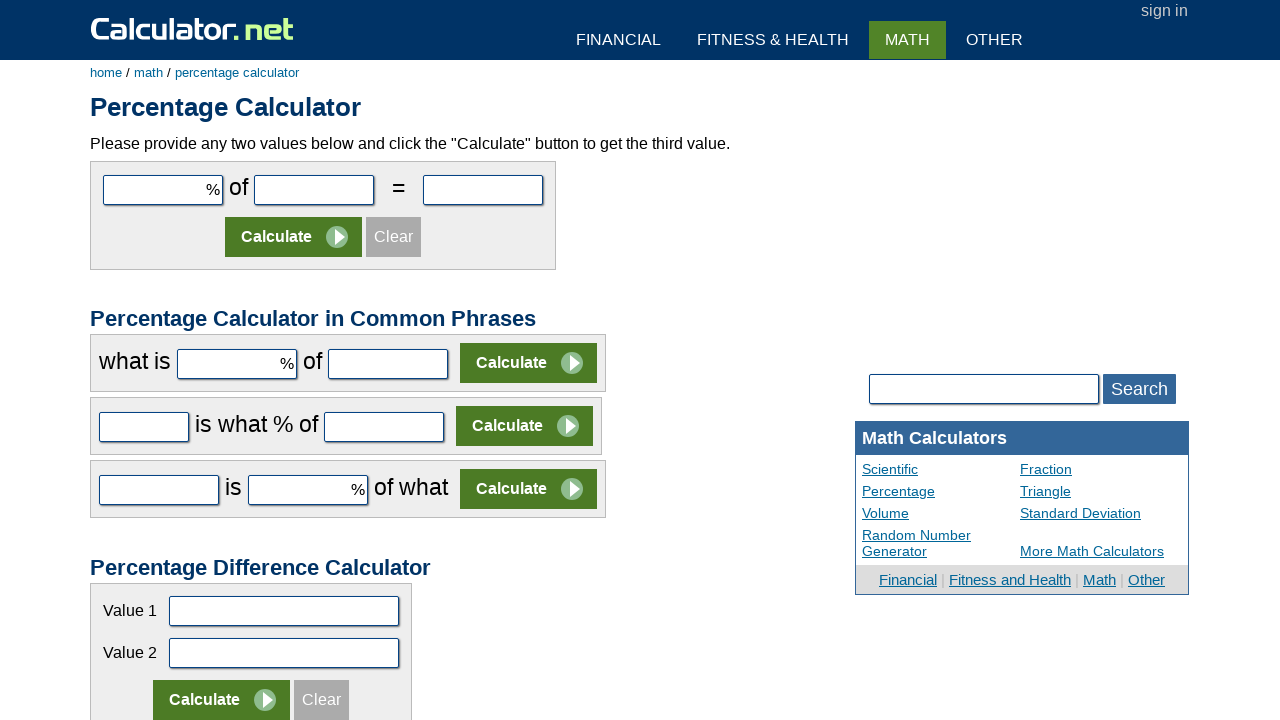

Filled first field with value '10' on #cpar1
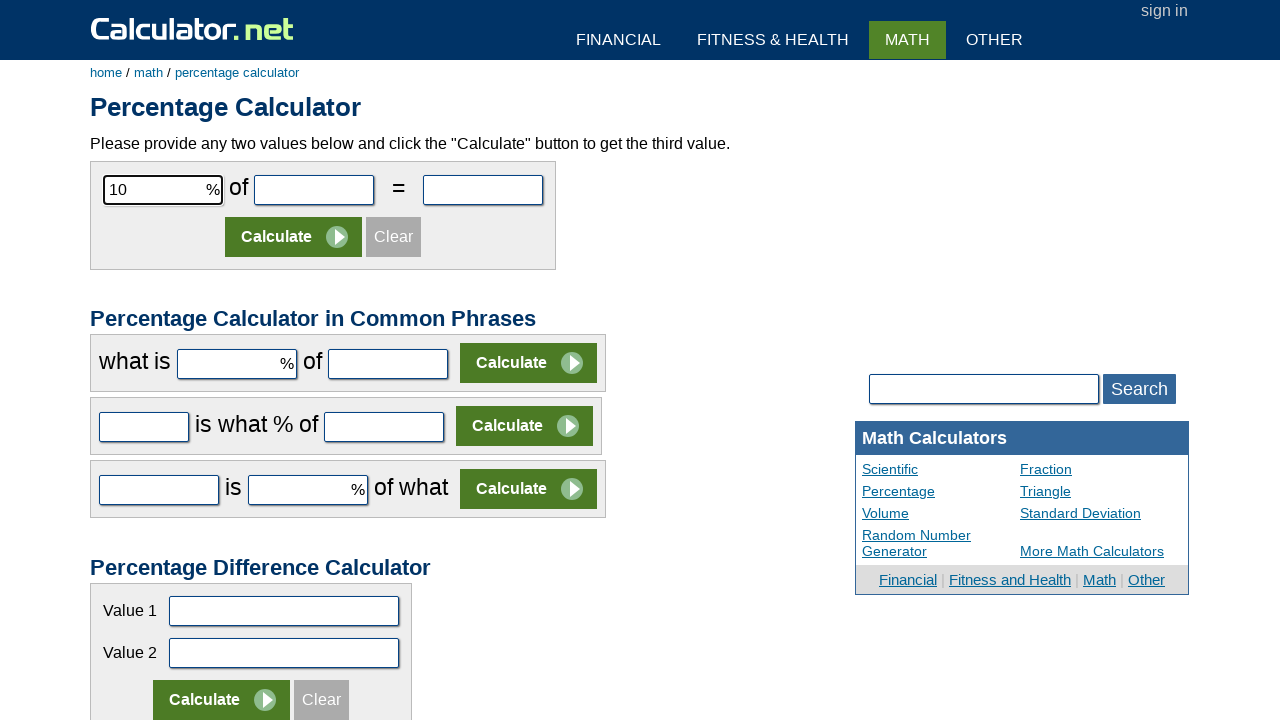

Filled second field with value '100' on #cpar2
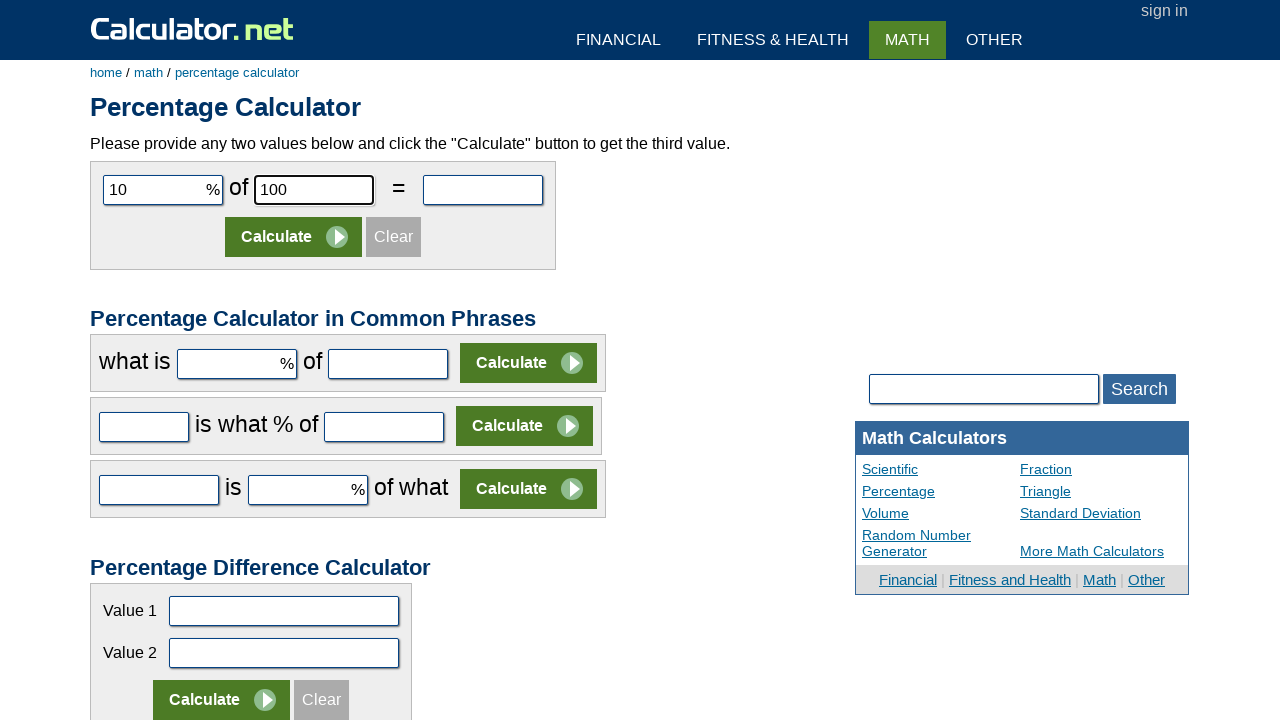

Clicked Calculate button at (294, 237) on xpath=//*[@id='content']/form[1]/table/tbody/tr[2]/td/input[2]
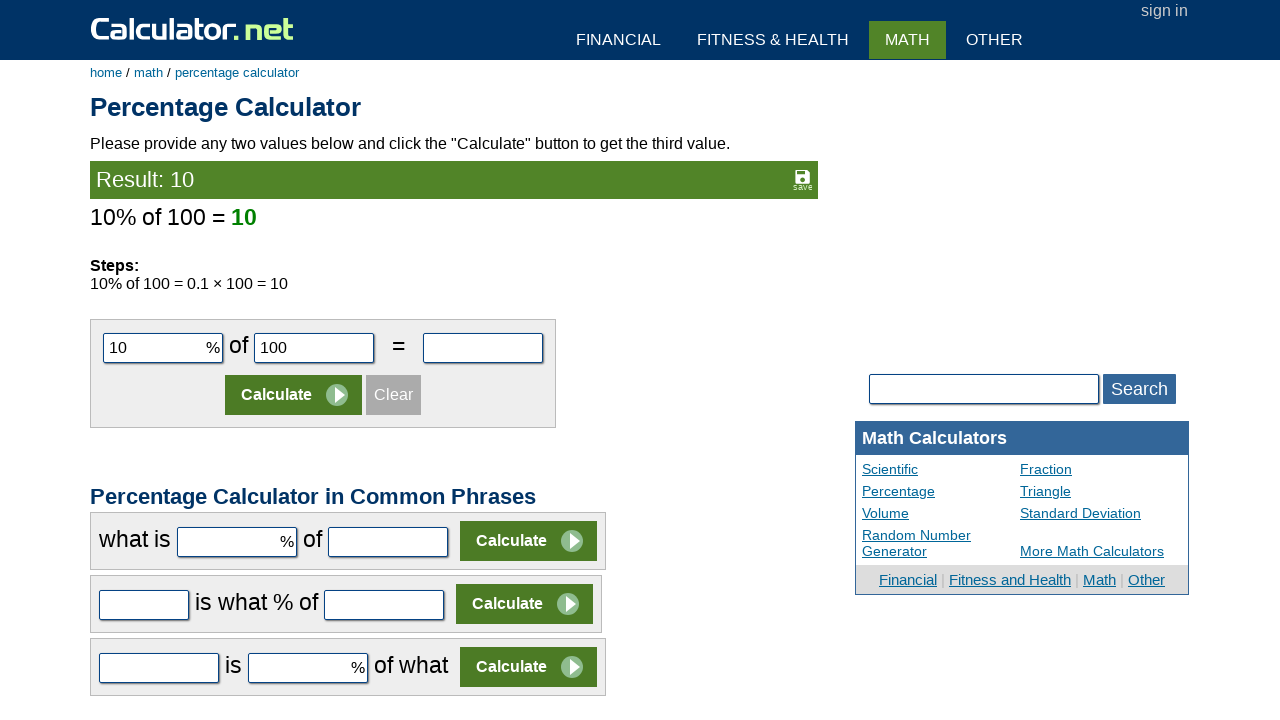

Result element loaded and is visible
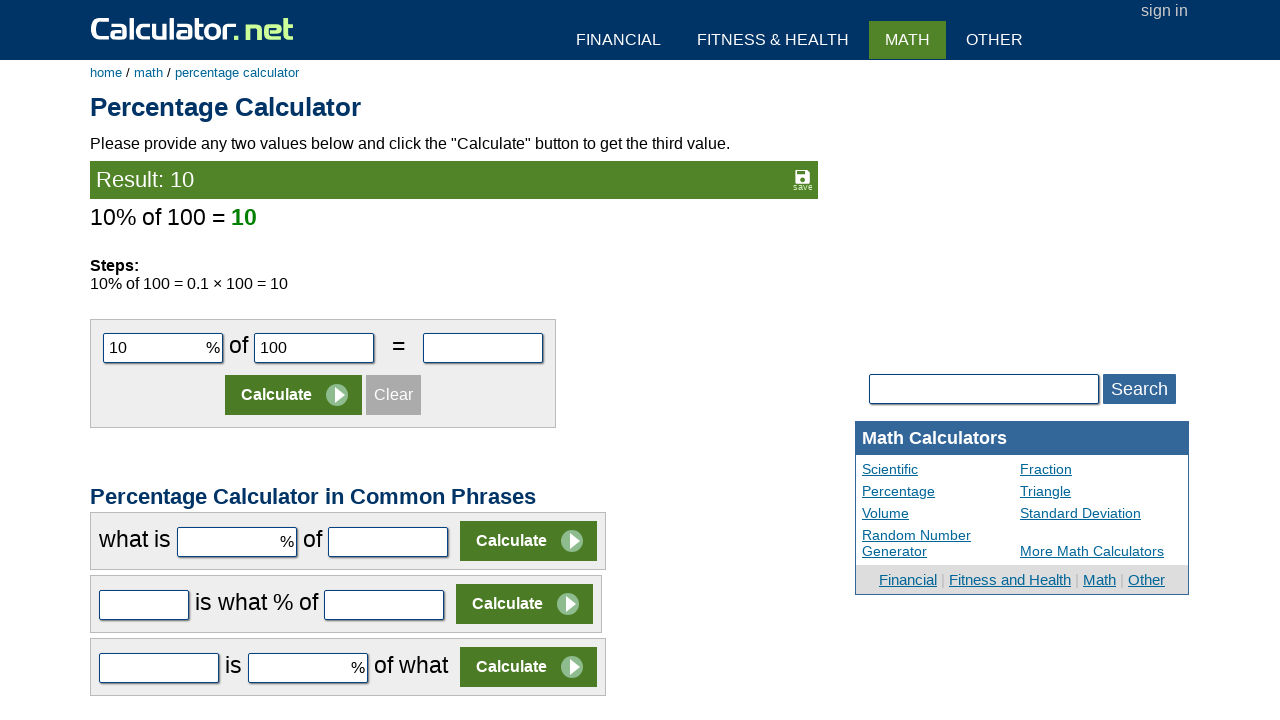

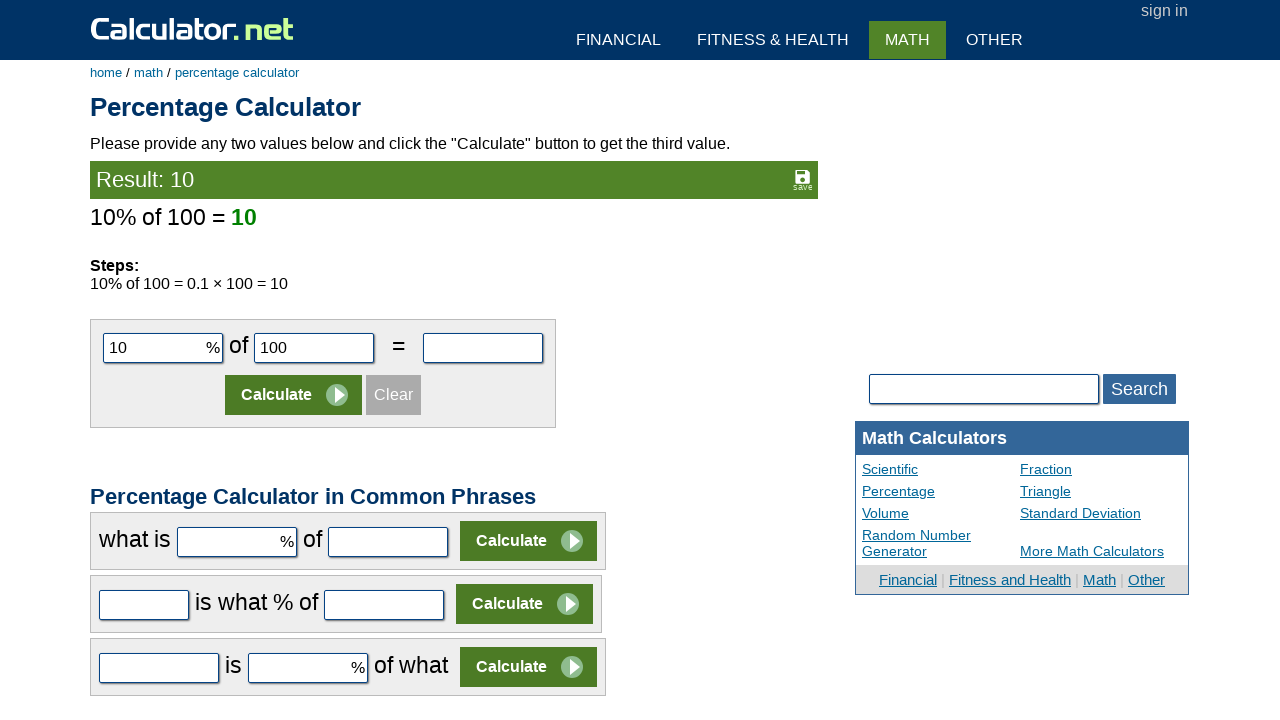